Navigates to Apple's website, clicks on the iPhone link, and verifies that all page links are loaded properly

Starting URL: https://www.apple.com

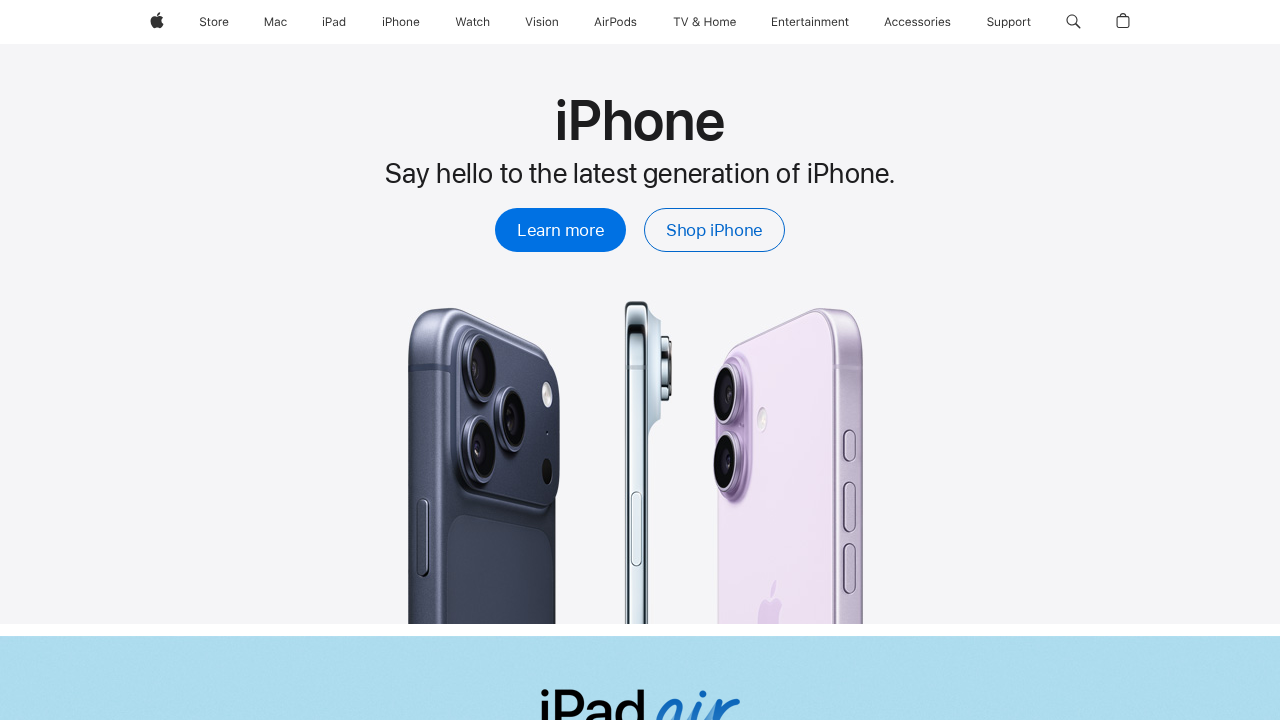

Navigated to Apple's website
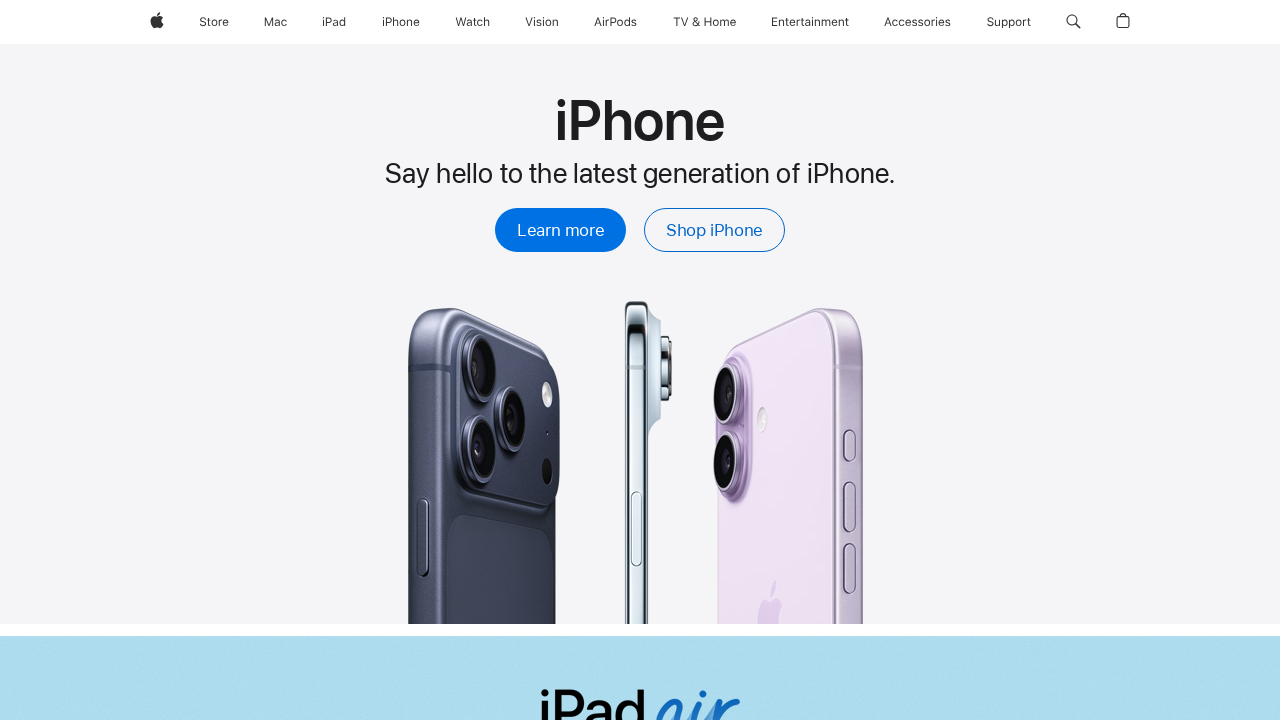

Clicked on the iPhone link at (401, 22) on (//a[@href='/iphone/'])[1]
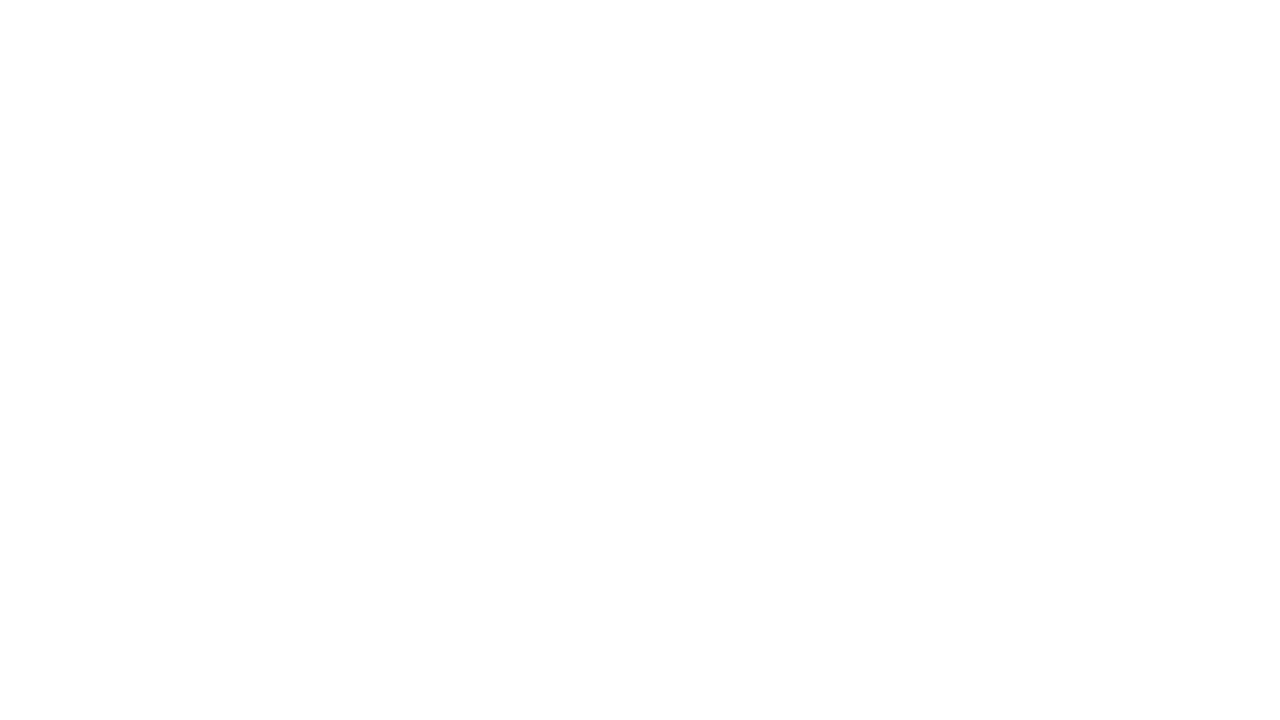

Verified that all page links are loaded properly
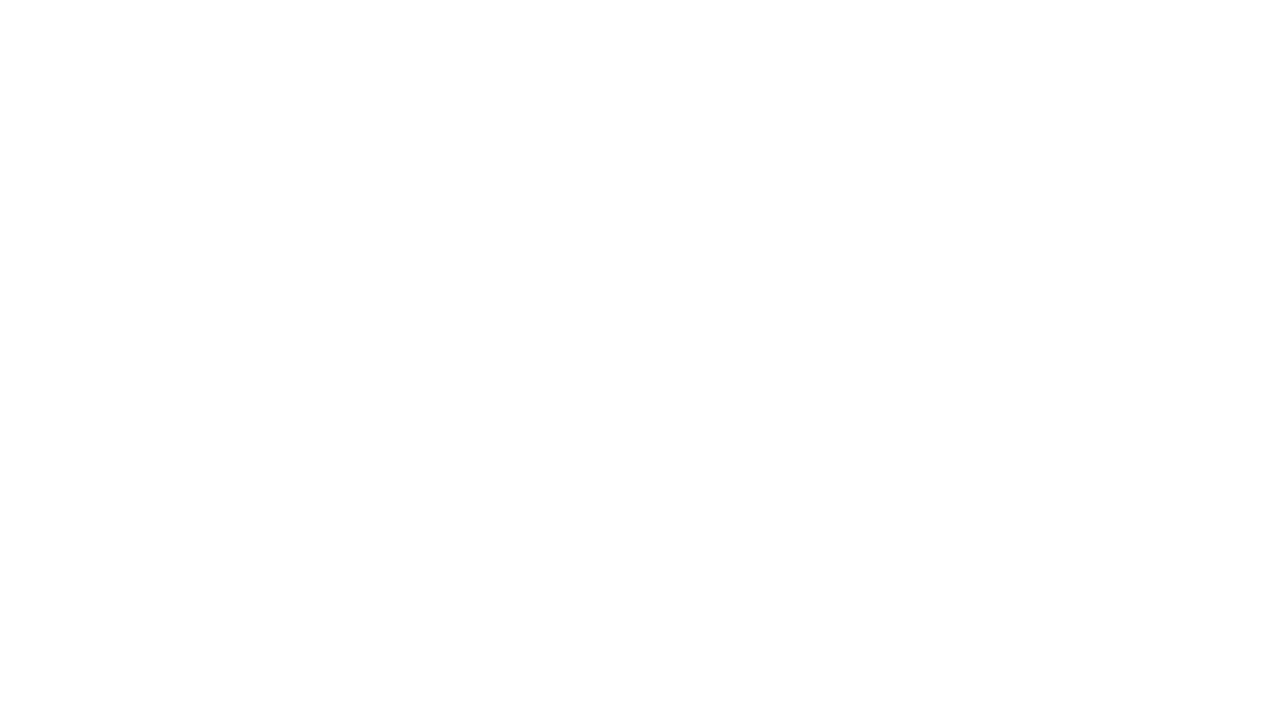

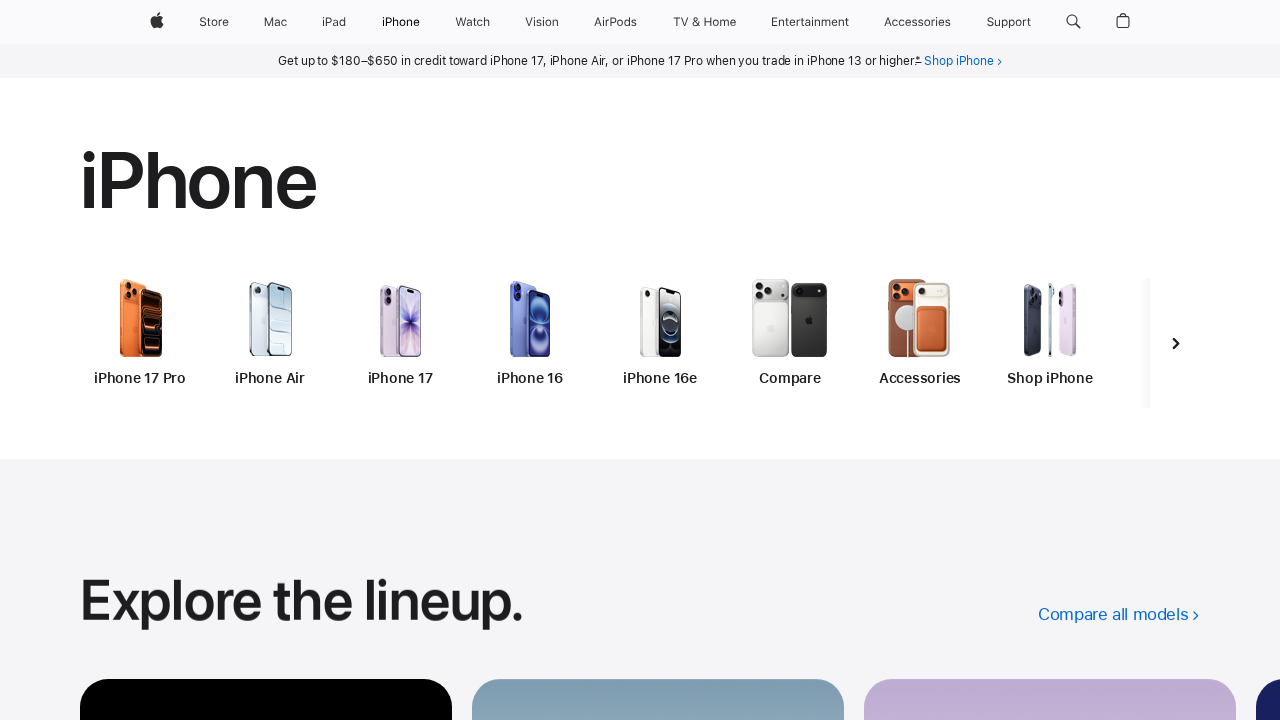